Opens a new window by clicking a link and switches between parent and child windows to verify their titles

Starting URL: https://the-internet.herokuapp.com/windows

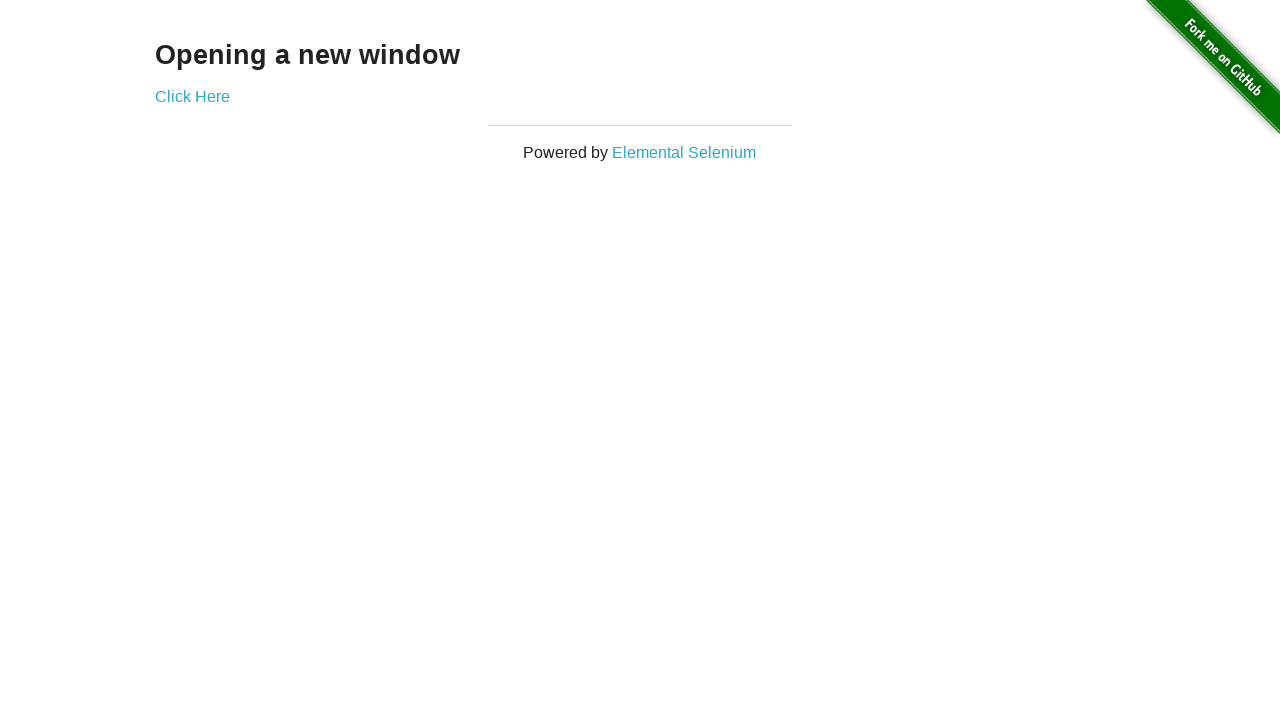

Clicked link to open new window at (192, 96) on a[href='/windows/new']
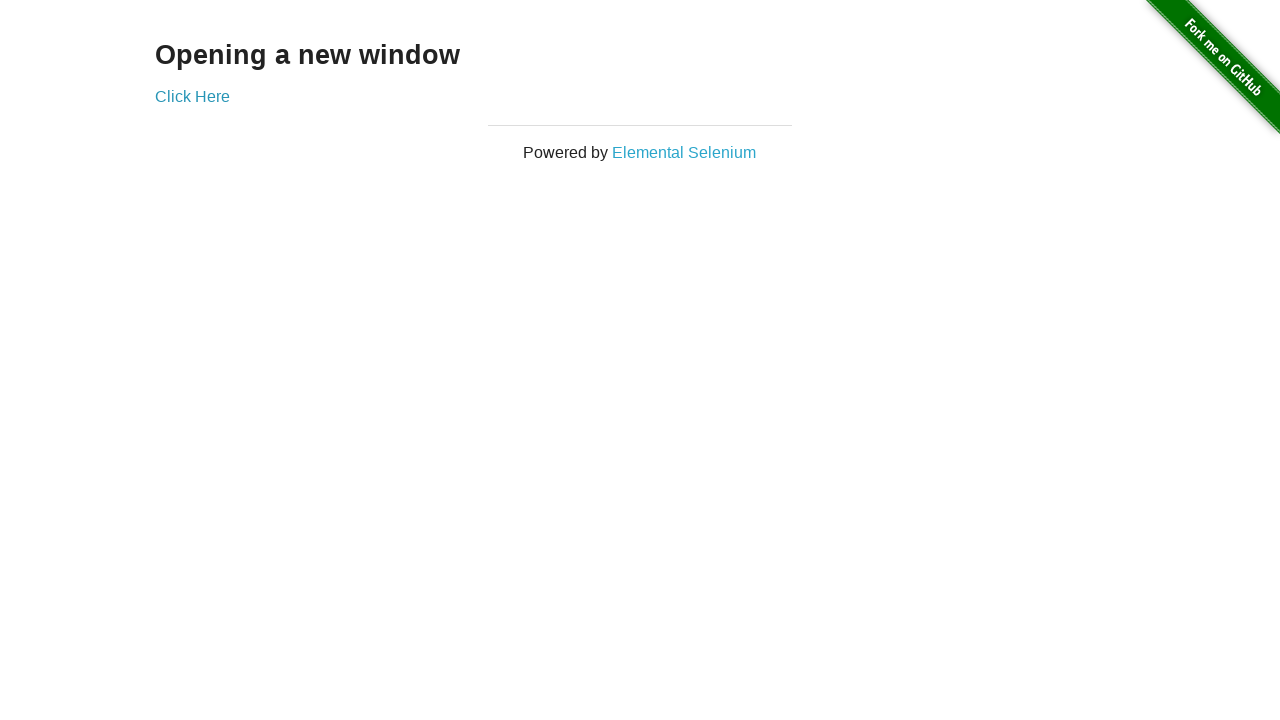

New window opened and captured
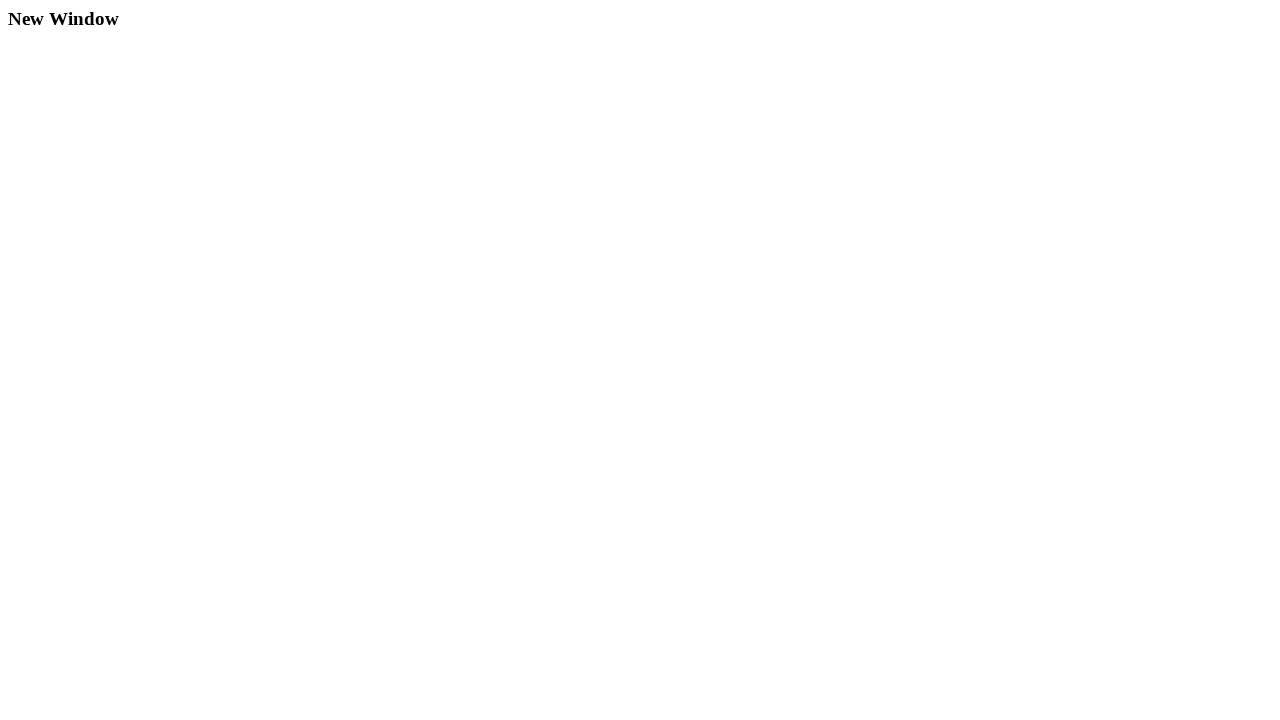

Retrieved parent window title: The Internet
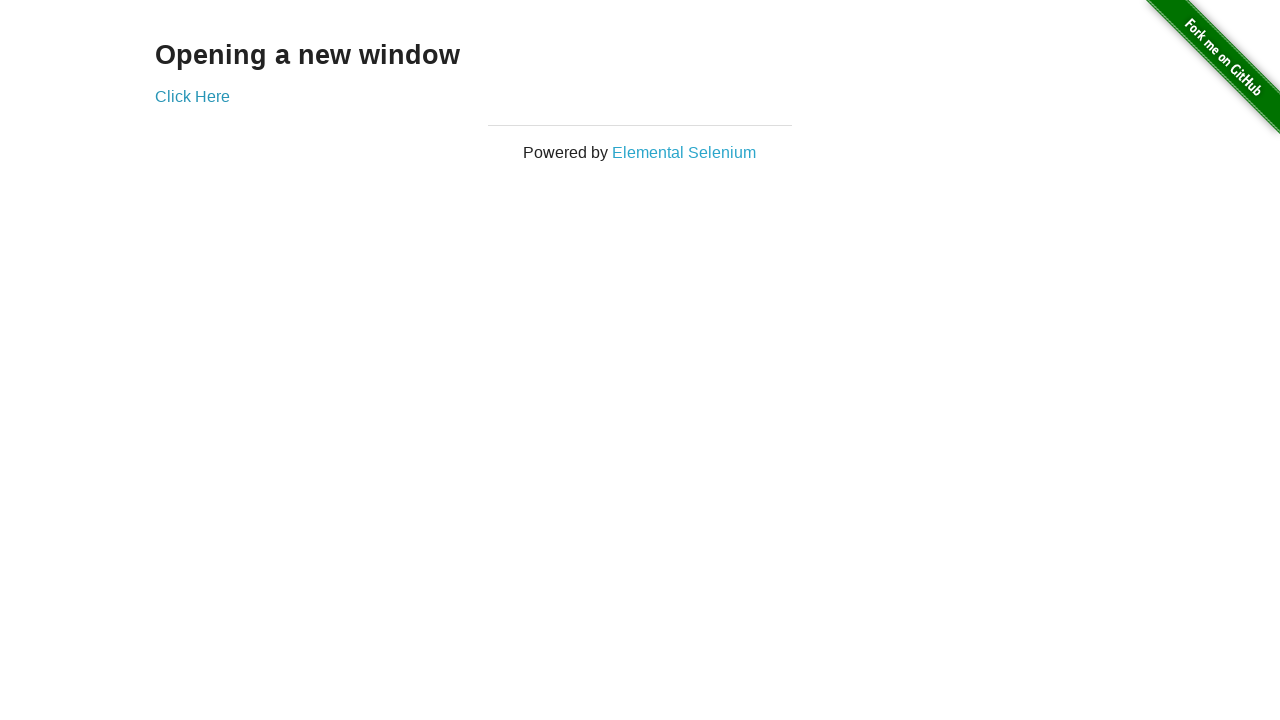

Retrieved child window title: New Window
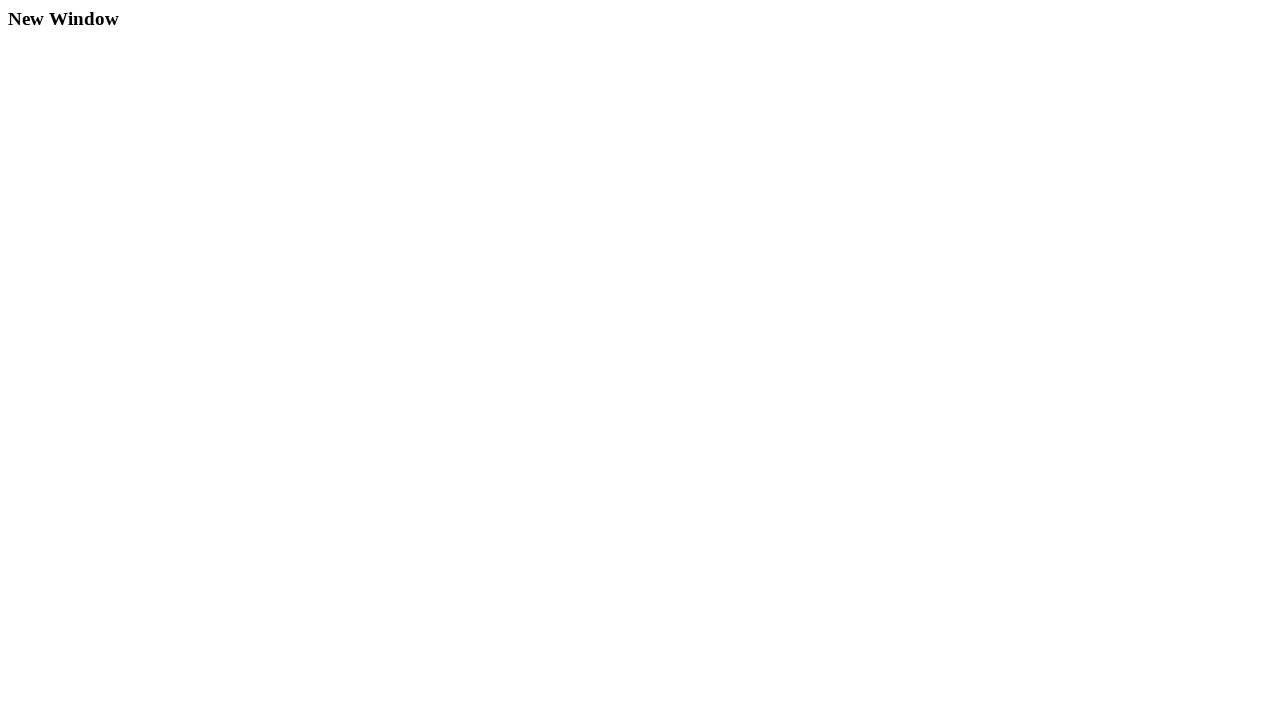

Closed child window
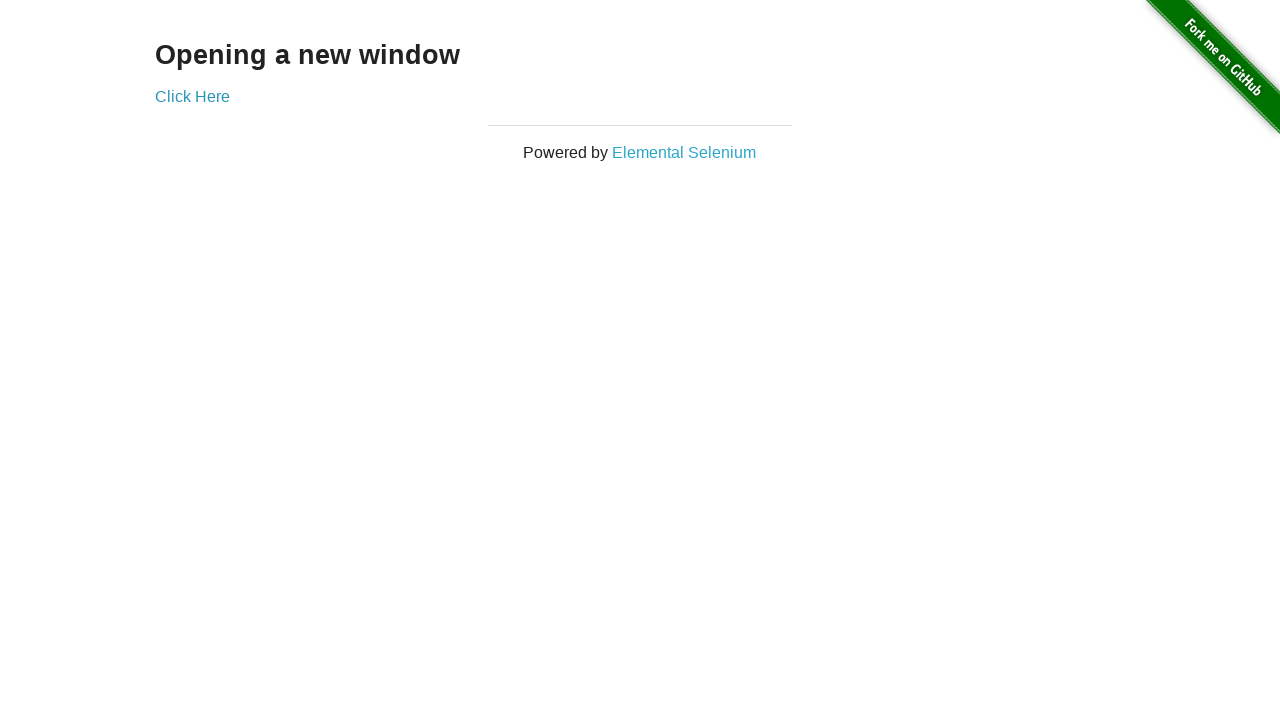

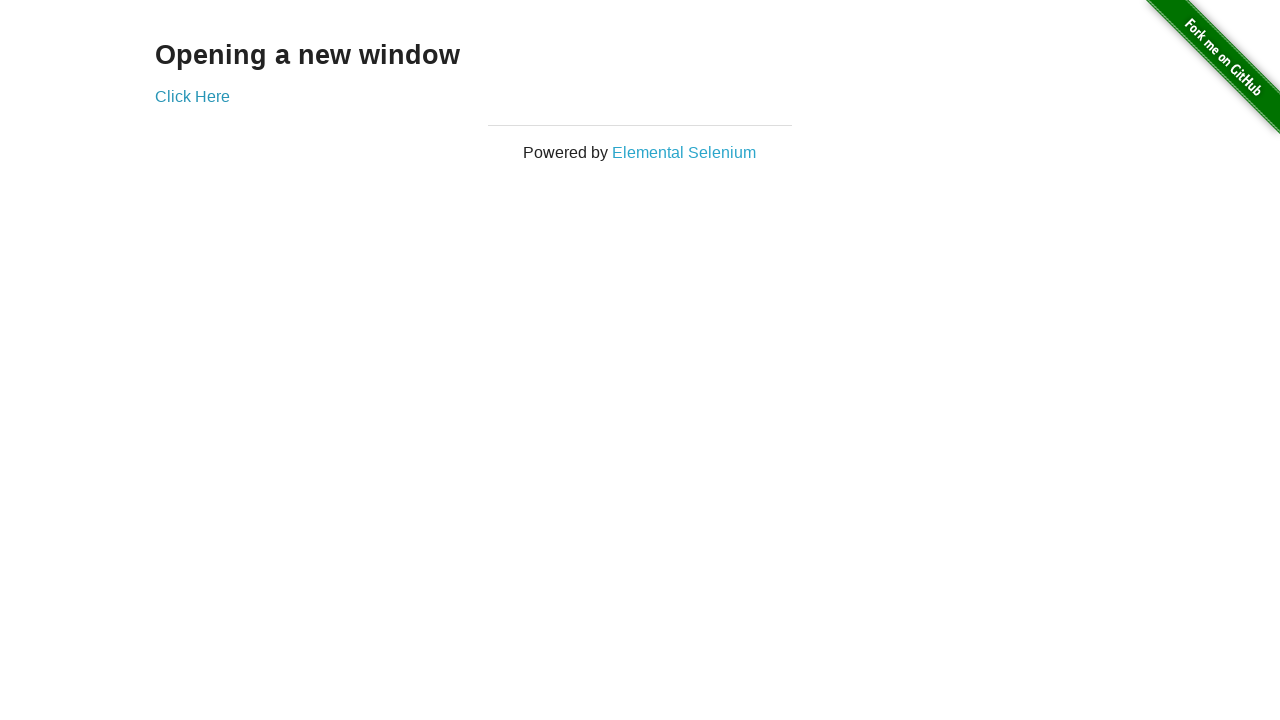